Tests creating a new customer by navigating to the Add Customer form, filling in customer details, and verifying the success message

Starting URL: https://www.globalsqa.com/angularJs-protractor/BankingProject/#/manager

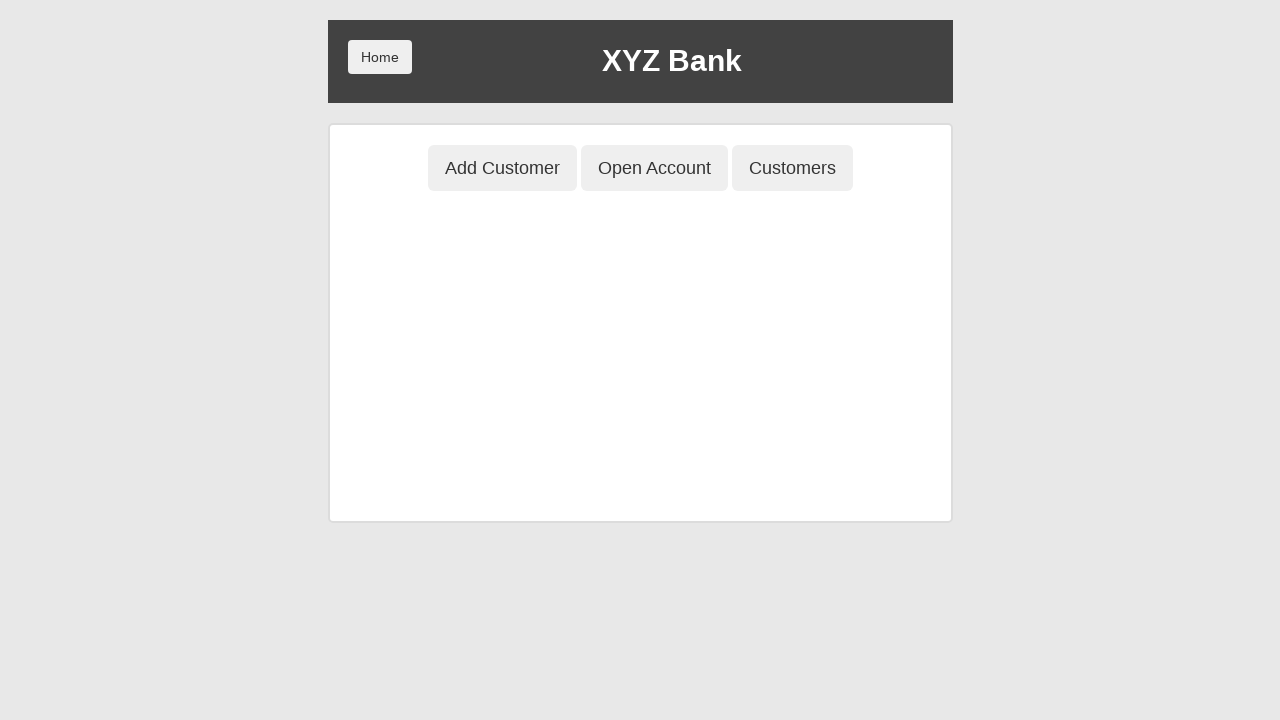

Clicked Add Customer button at (502, 168) on button[ng-class='btnClass1']
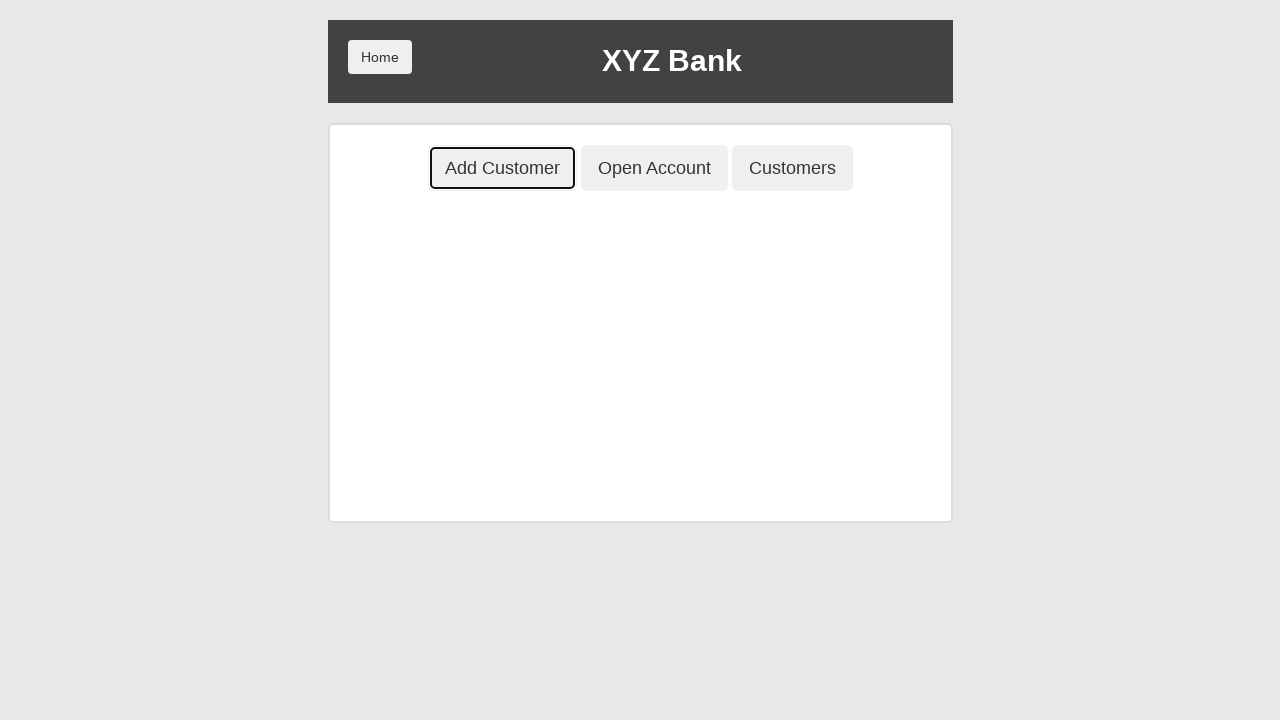

Filled First Name field with 'TestUser789' on input[ng-model='fName']
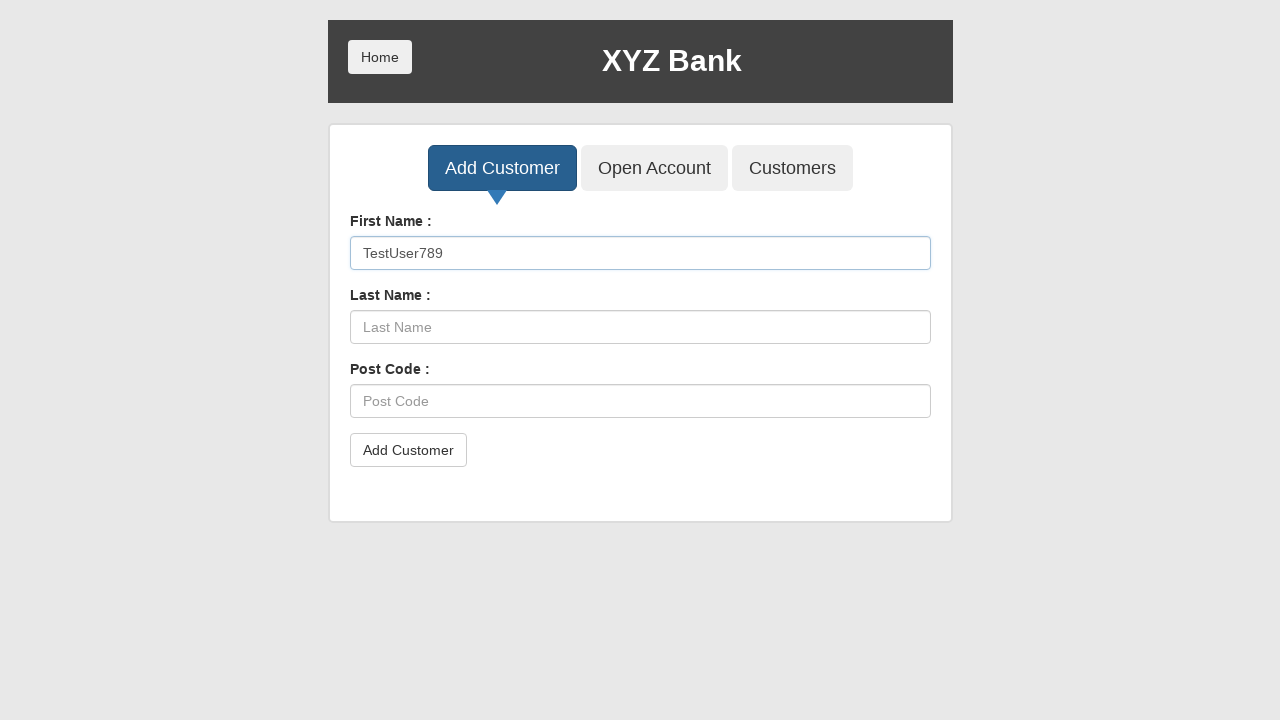

Filled Last Name field with 'LastName789' on input[ng-model='lName']
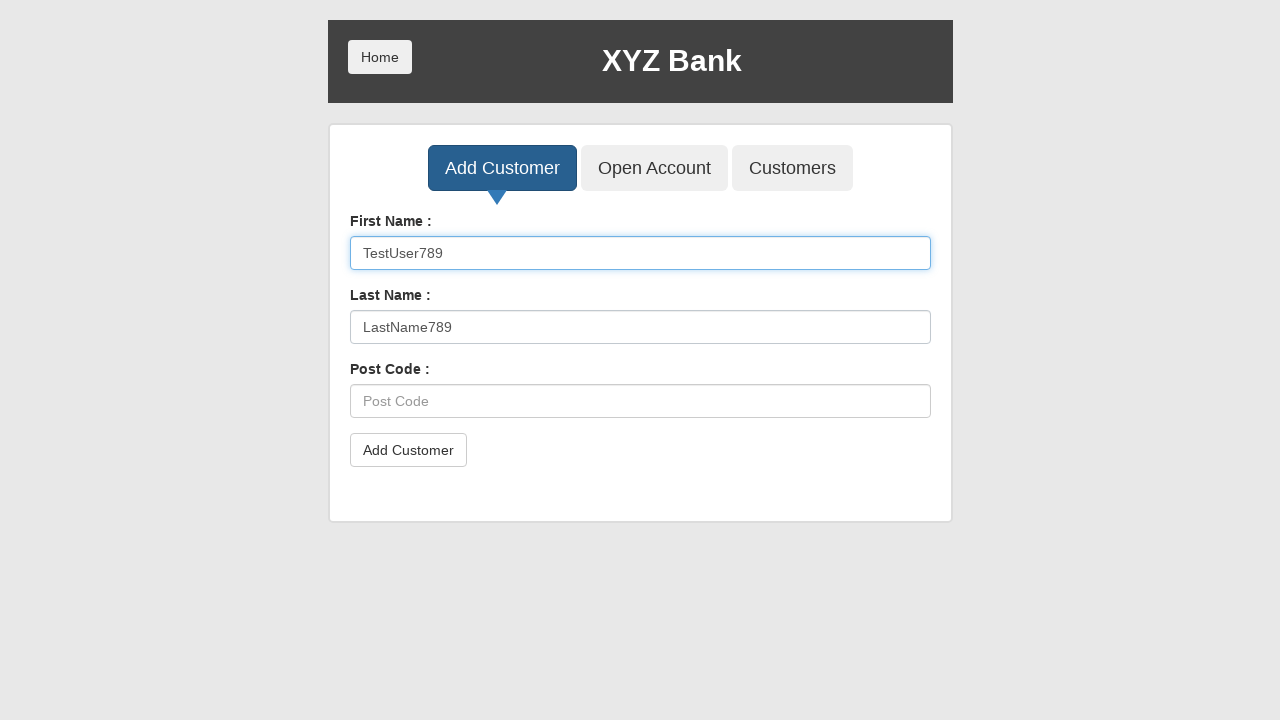

Filled Post Code field with 'PostCode789' on input[ng-model='postCd']
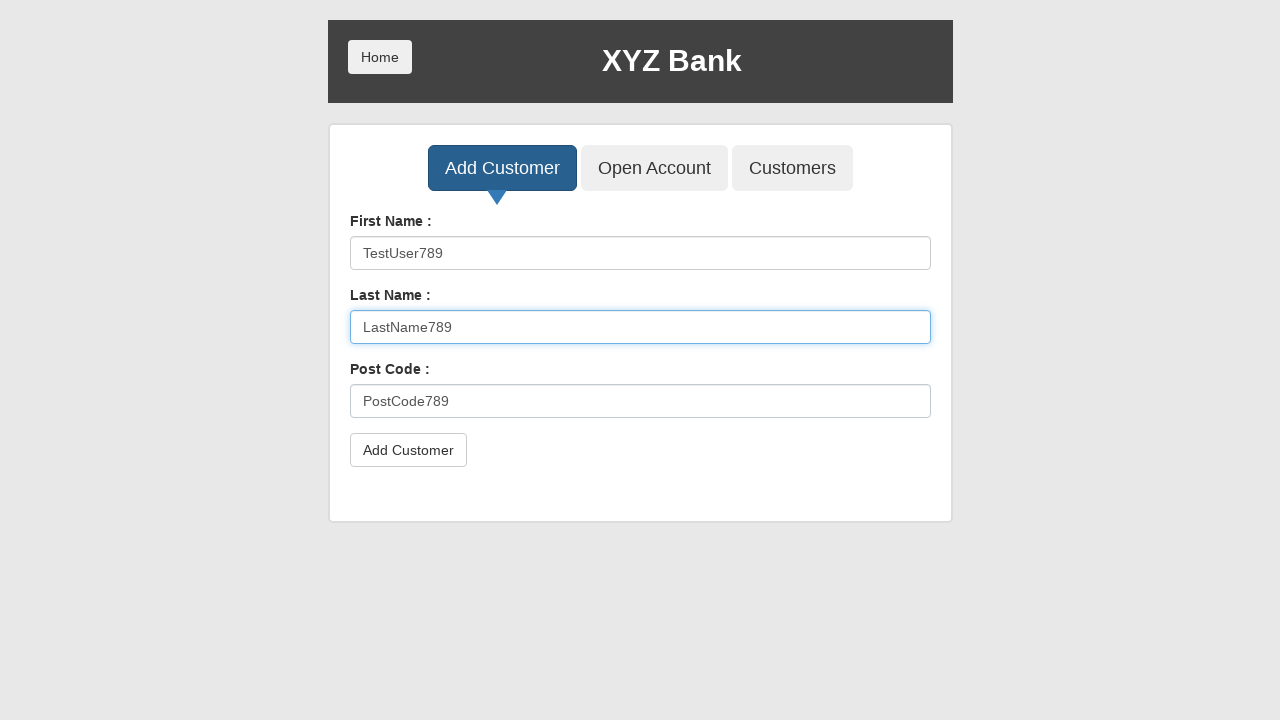

Clicked Add Customer submit button at (408, 450) on button[type='submit']
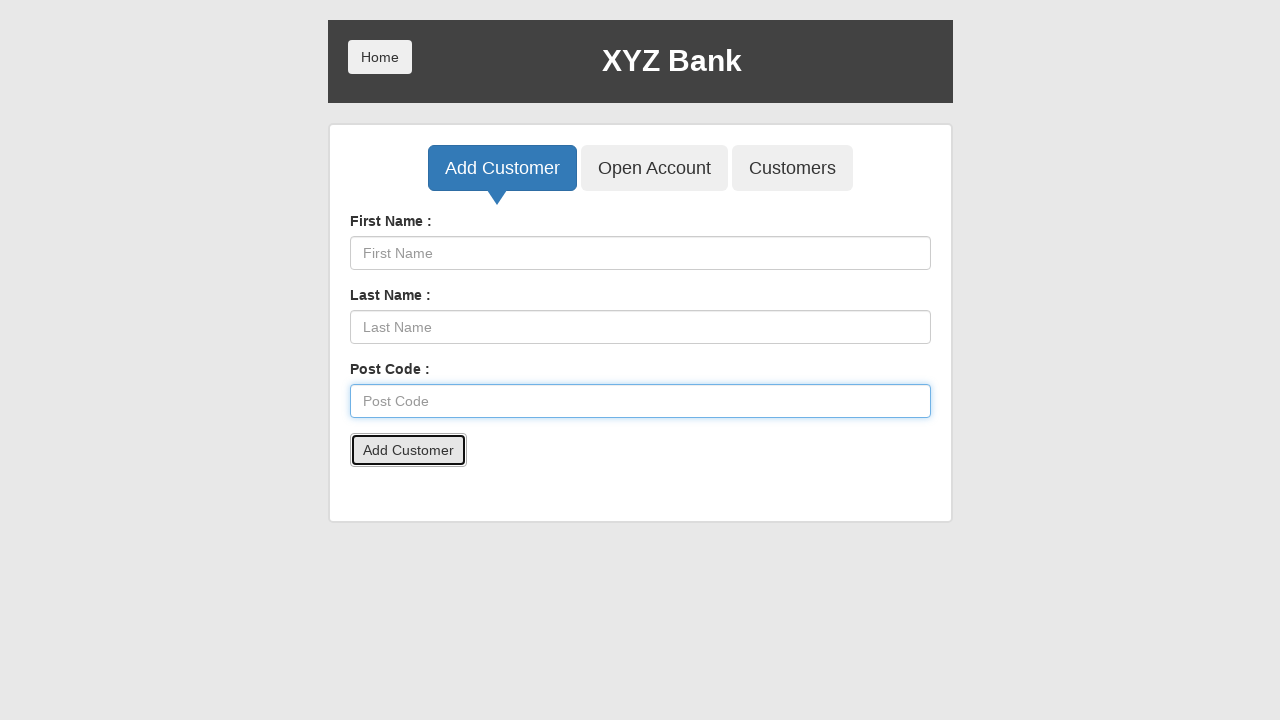

Accepted success dialog alert
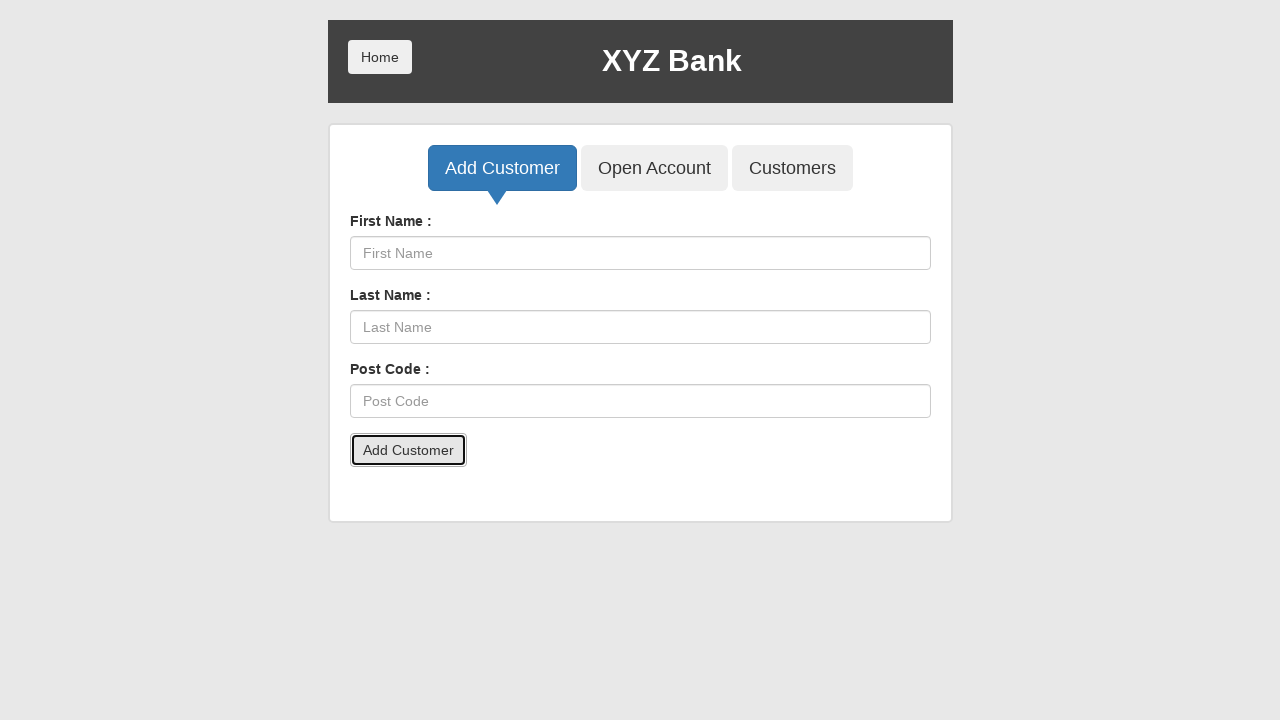

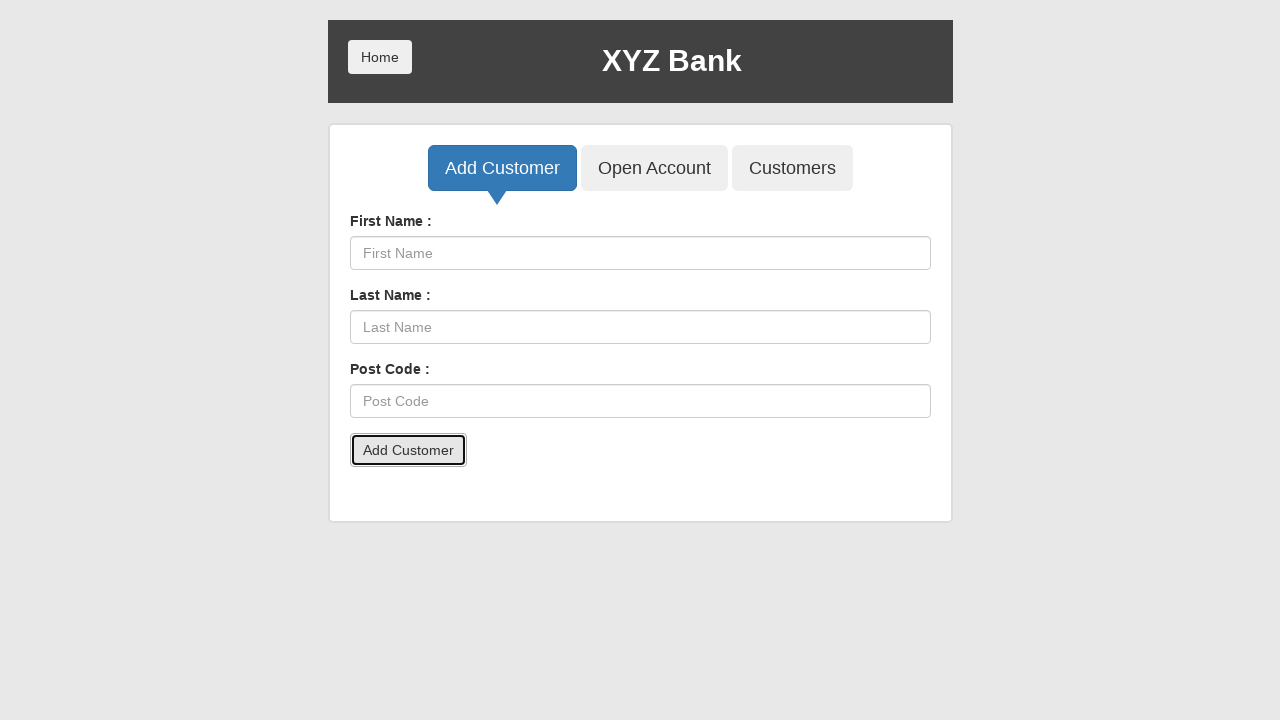